Navigates to the OrangeHRM demo site and waits for the page to load

Starting URL: https://opensource-demo.orangehrmlive.com/

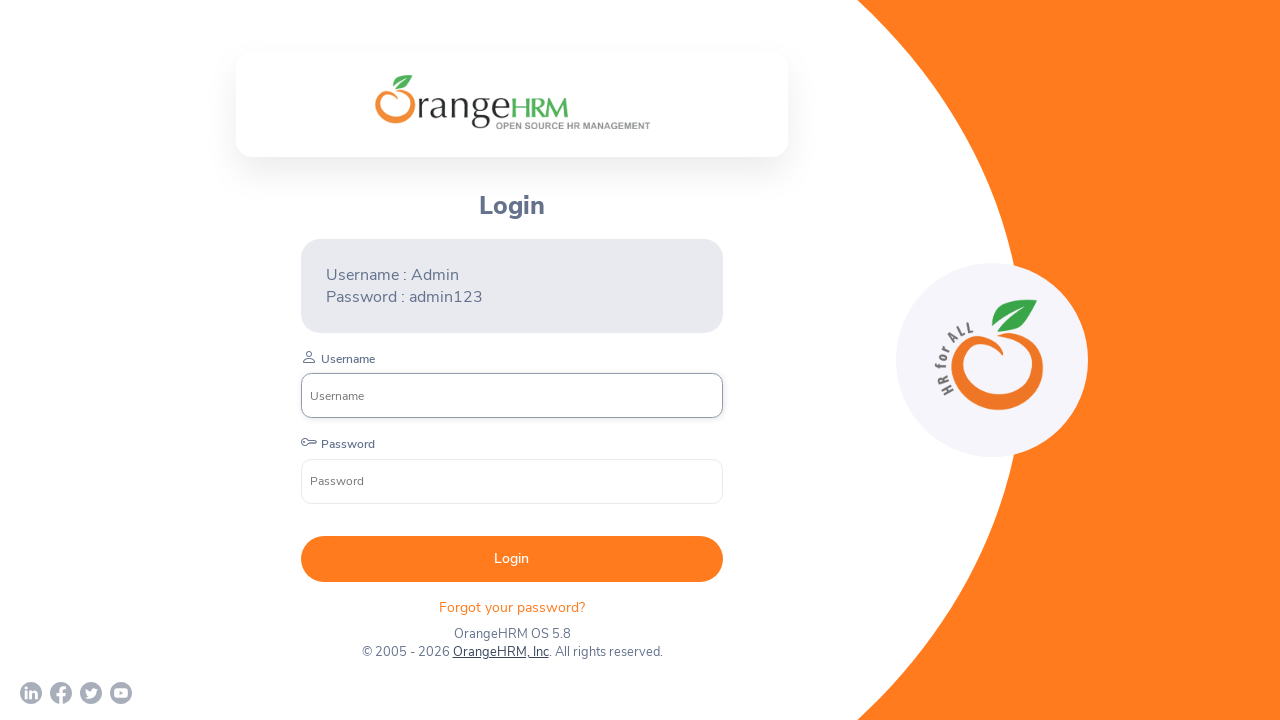

Waited for page to reach networkidle state
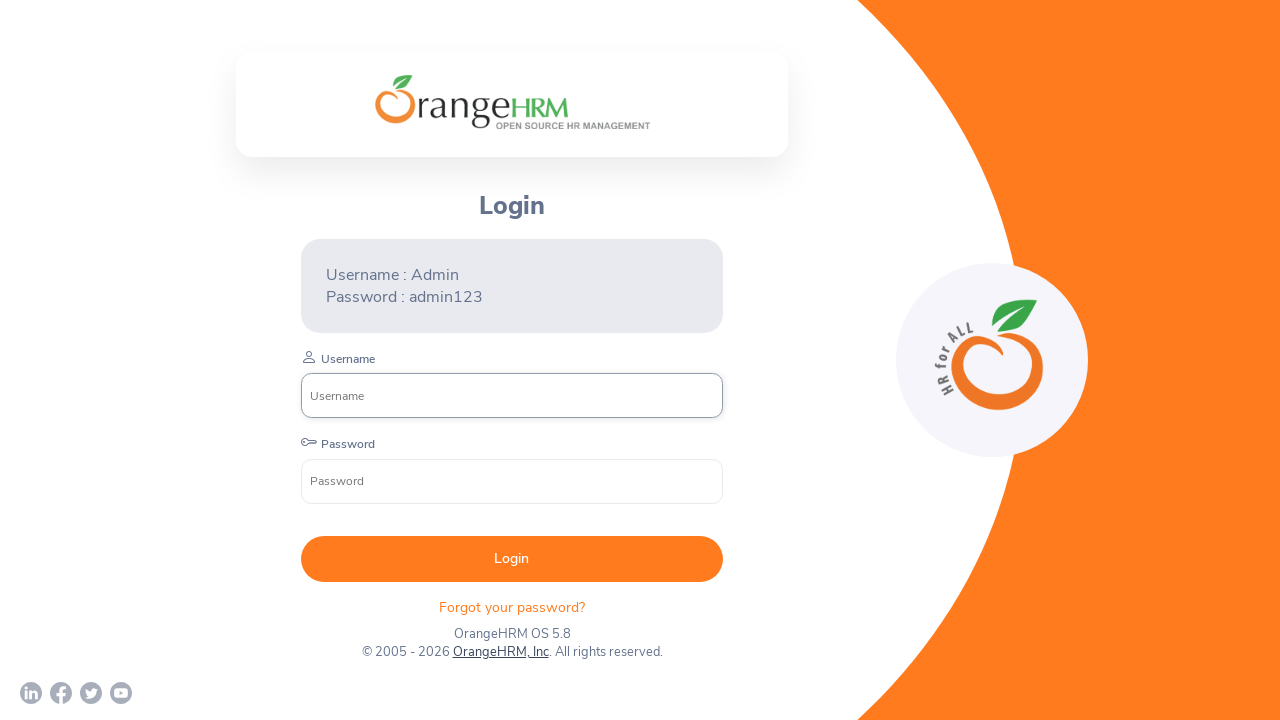

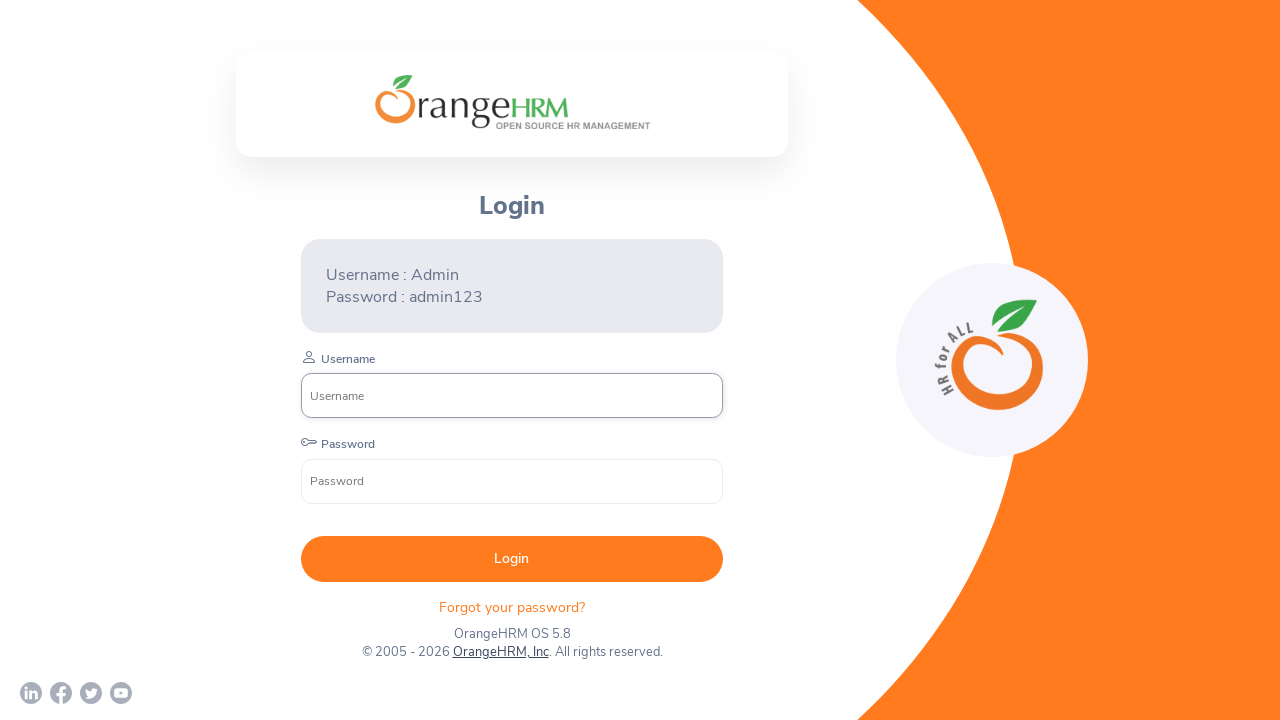